Navigates to anhtester.com homepage and clicks on the "Website Testing" section heading

Starting URL: https://anhtester.com

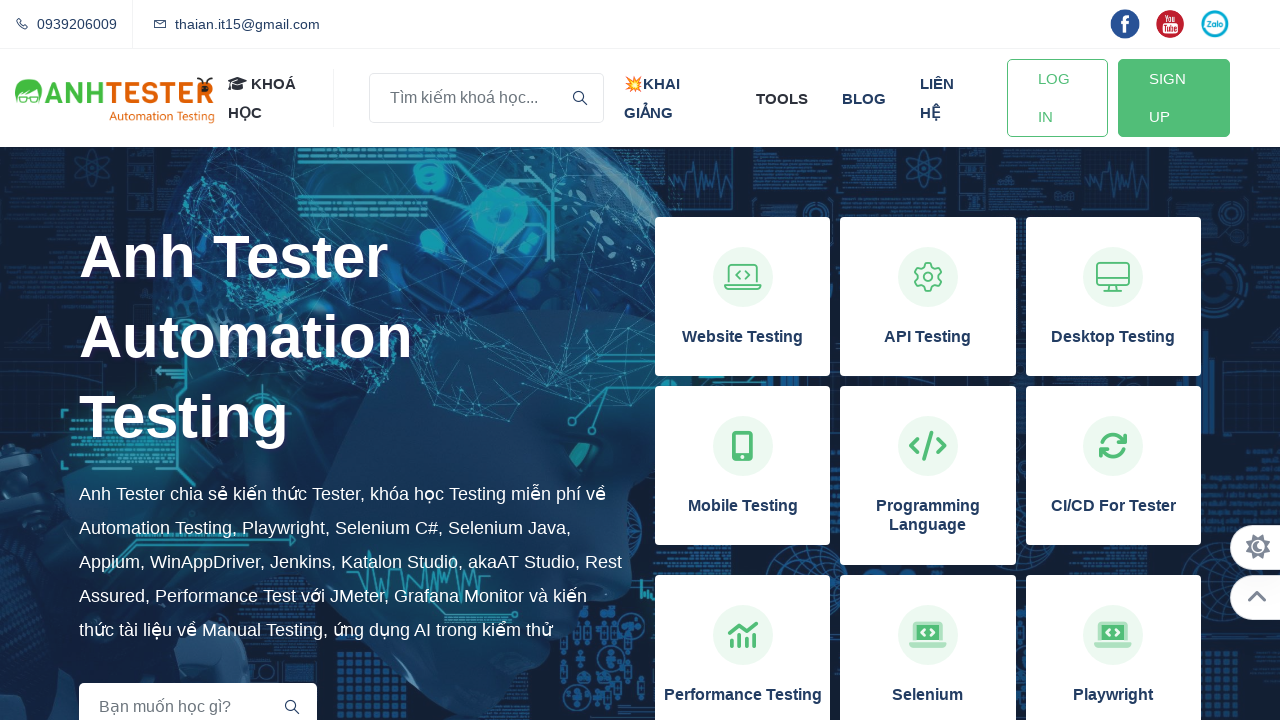

Navigated to https://anhtester.com homepage
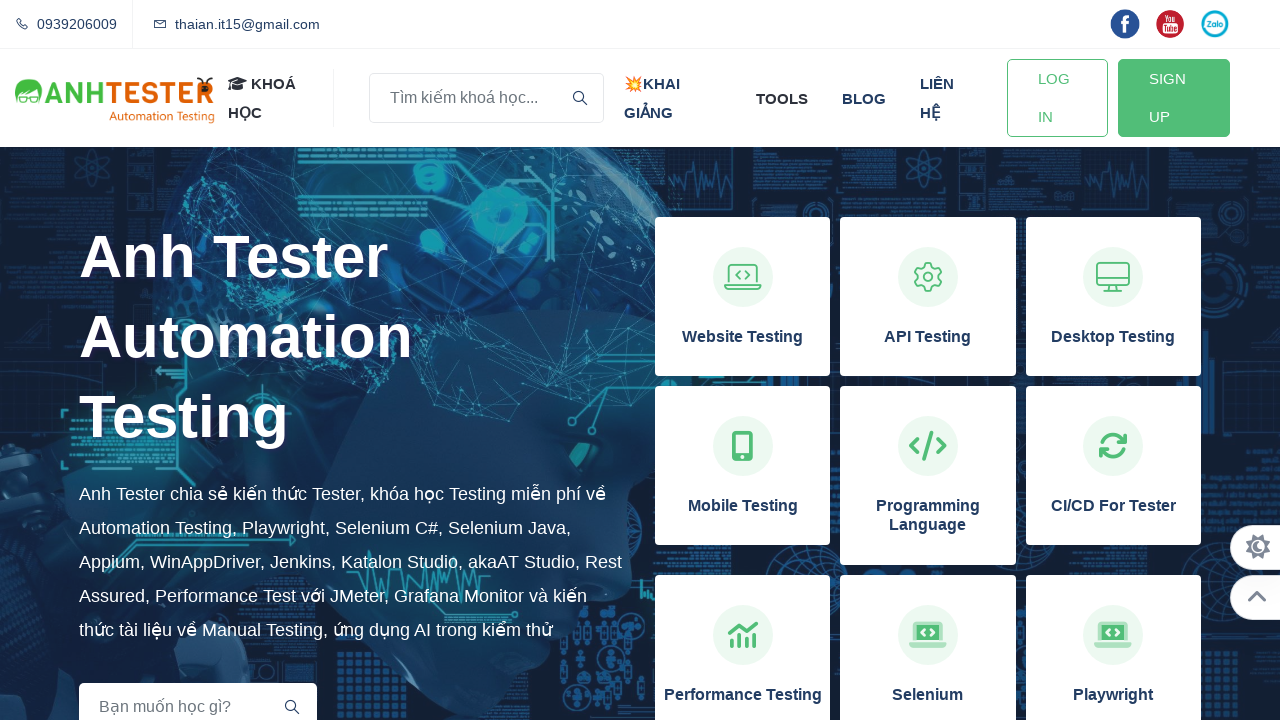

Clicked on the 'Website Testing' section heading at (743, 337) on xpath=//h3[normalize-space()='Website Testing']
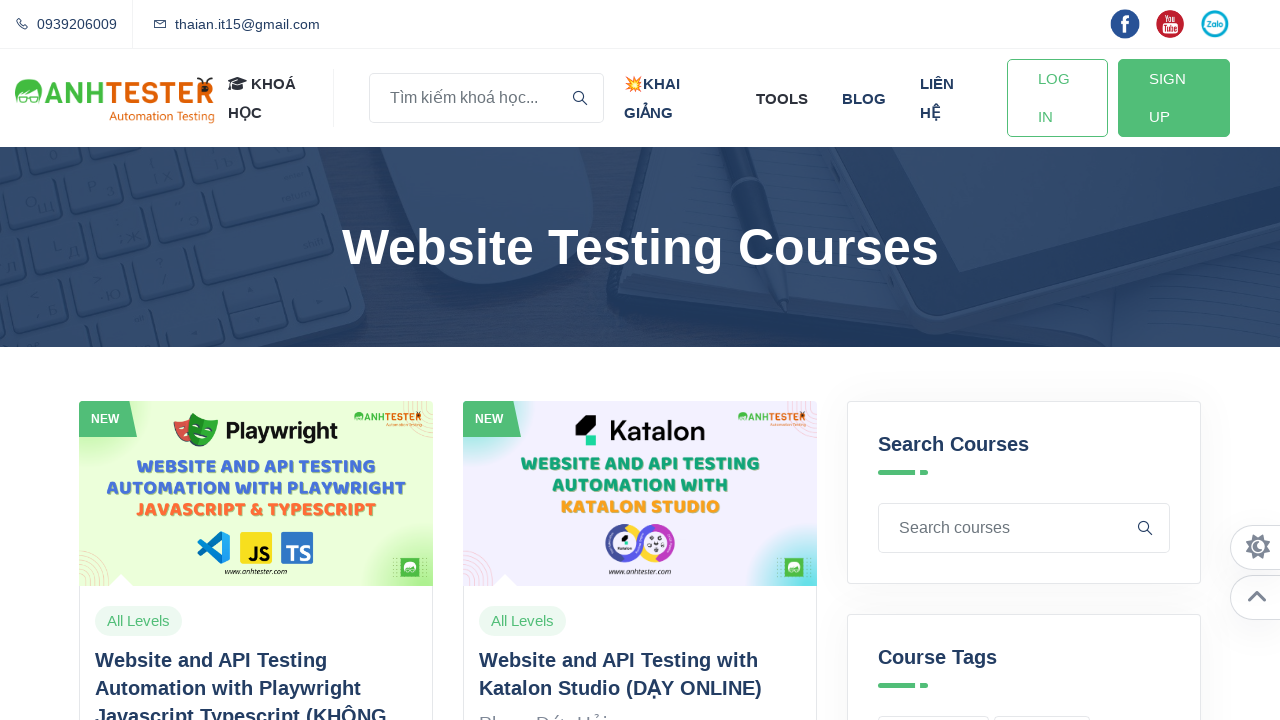

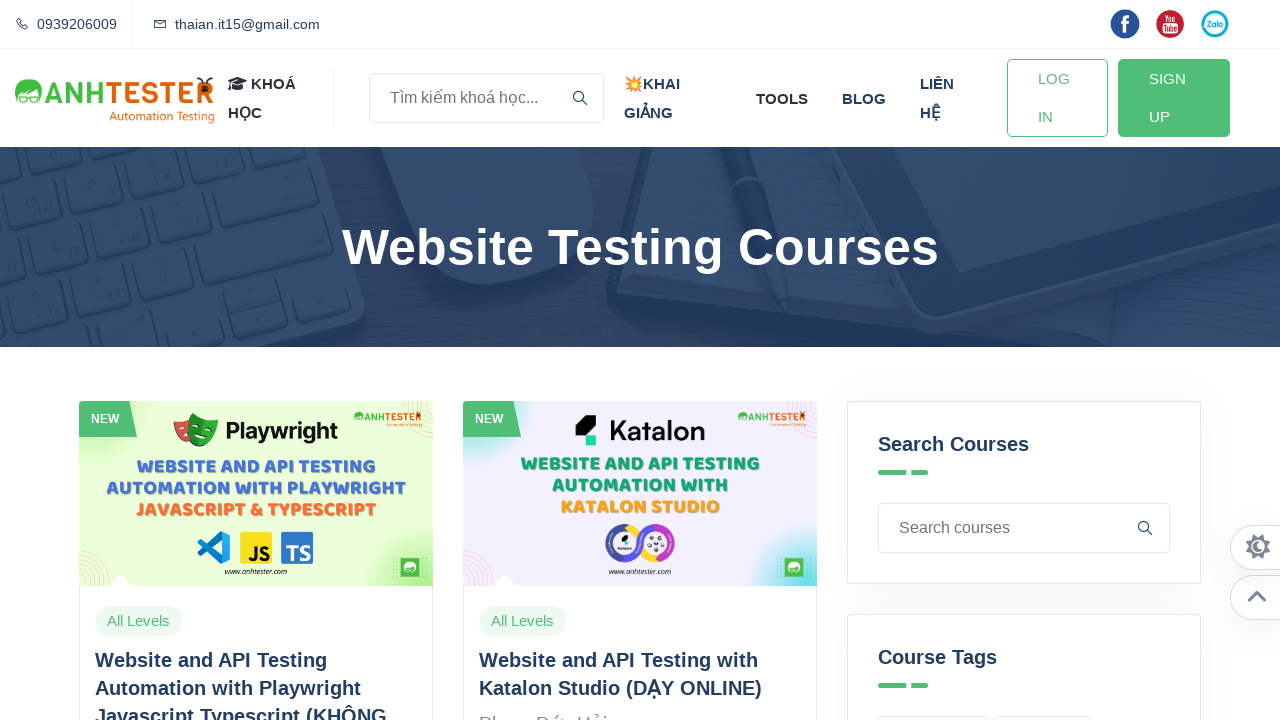